Tests JavaScript alert handling by clicking the first button, accepting the alert, and verifying the result message displays "You successfully clicked an alert"

Starting URL: https://the-internet.herokuapp.com/javascript_alerts

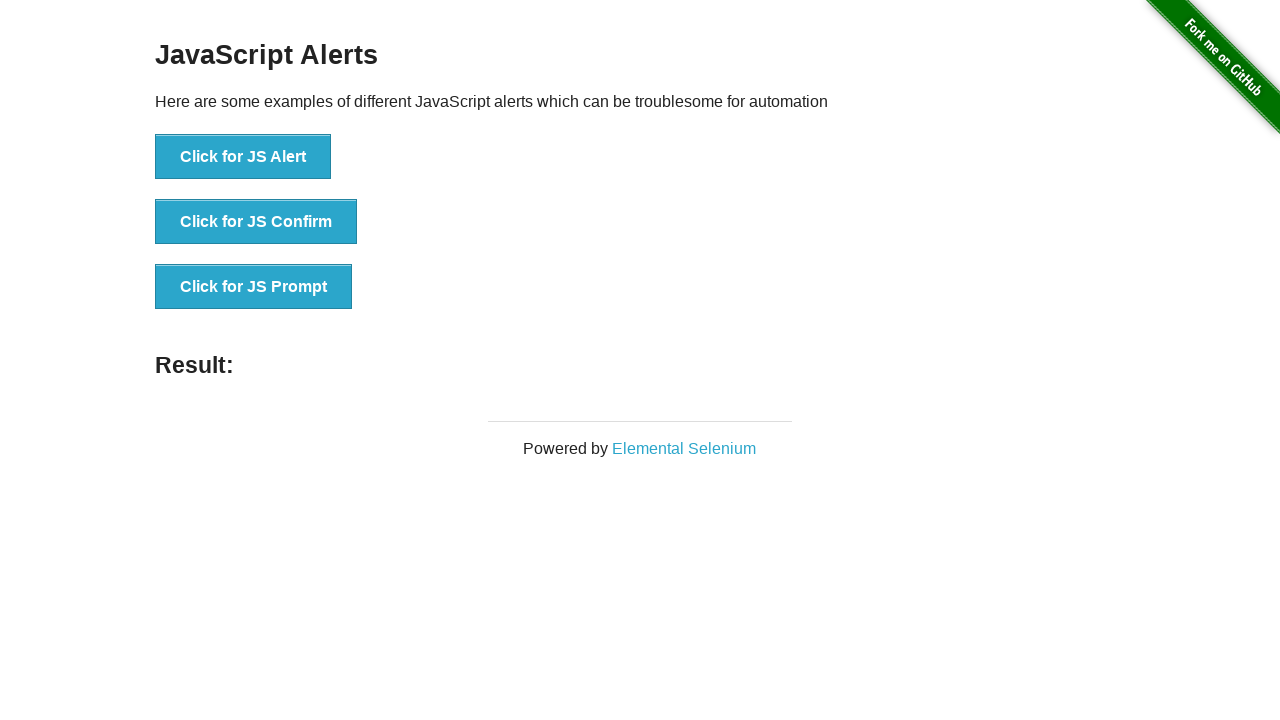

Clicked the 'Click for JS Alert' button to trigger JavaScript alert at (243, 157) on xpath=//*[text()='Click for JS Alert']
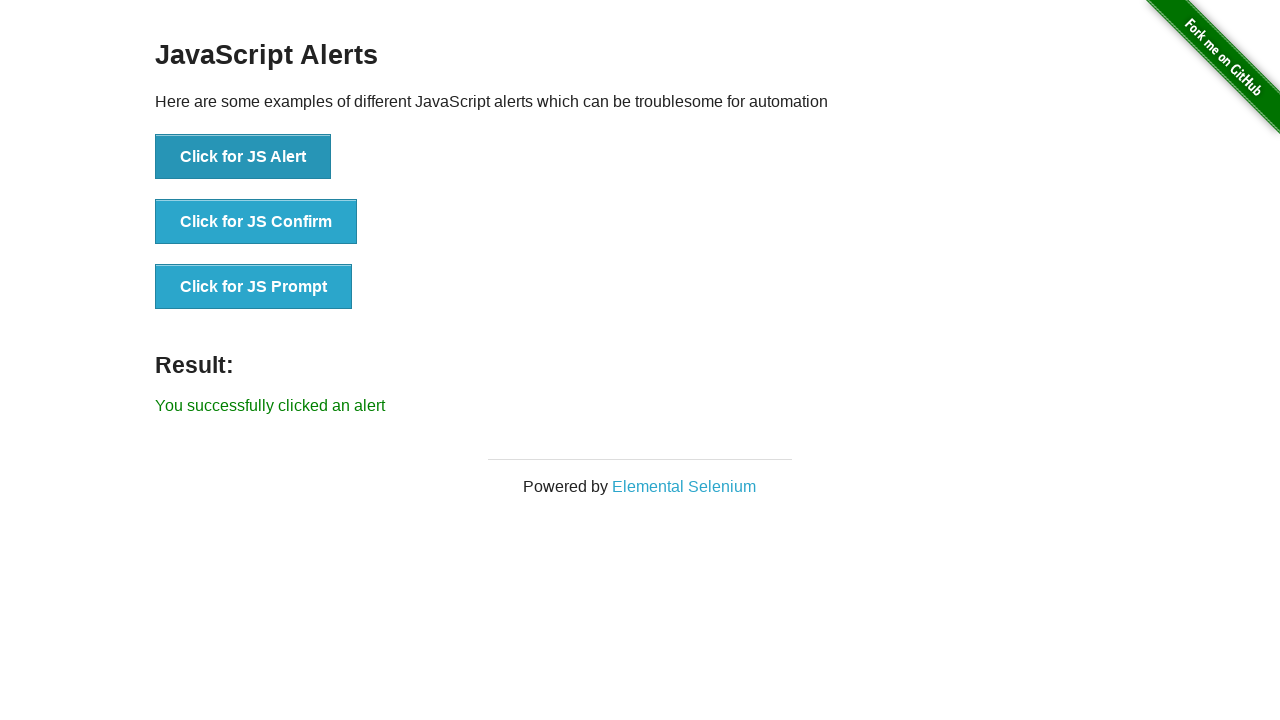

Set up dialog handler to accept alerts
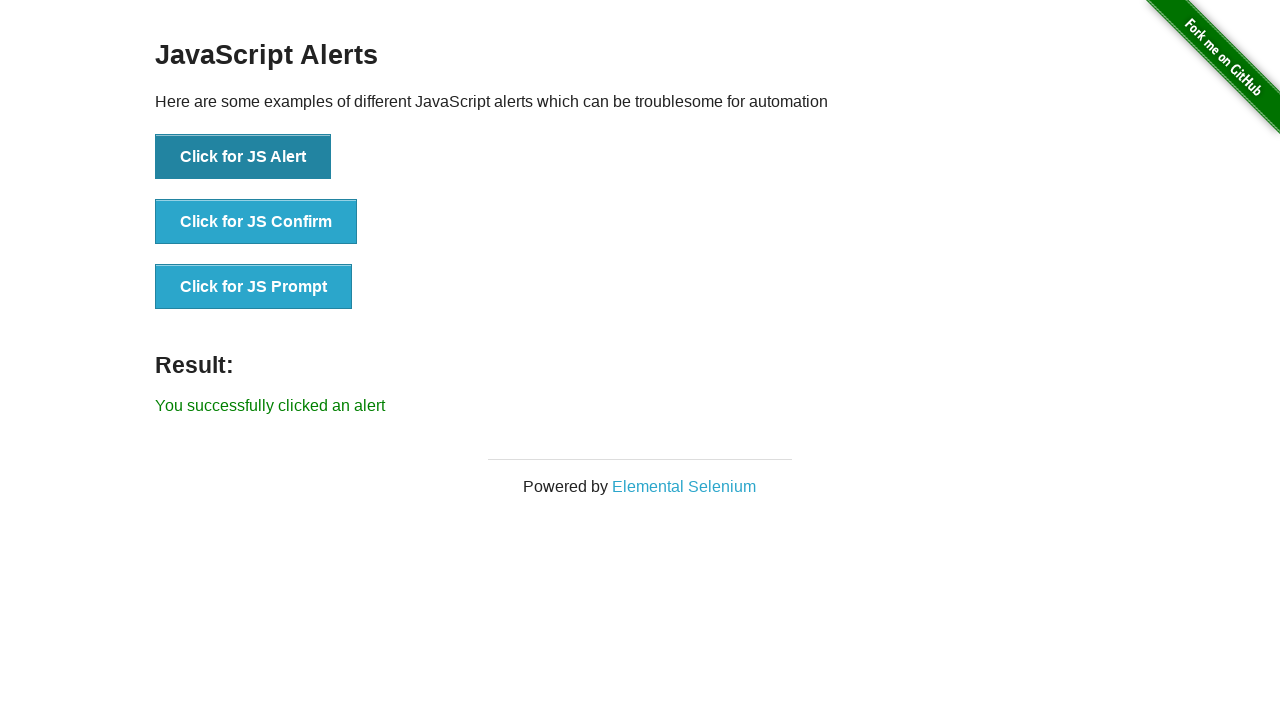

Clicked the 'Click for JS Alert' button again at (243, 157) on xpath=//*[text()='Click for JS Alert']
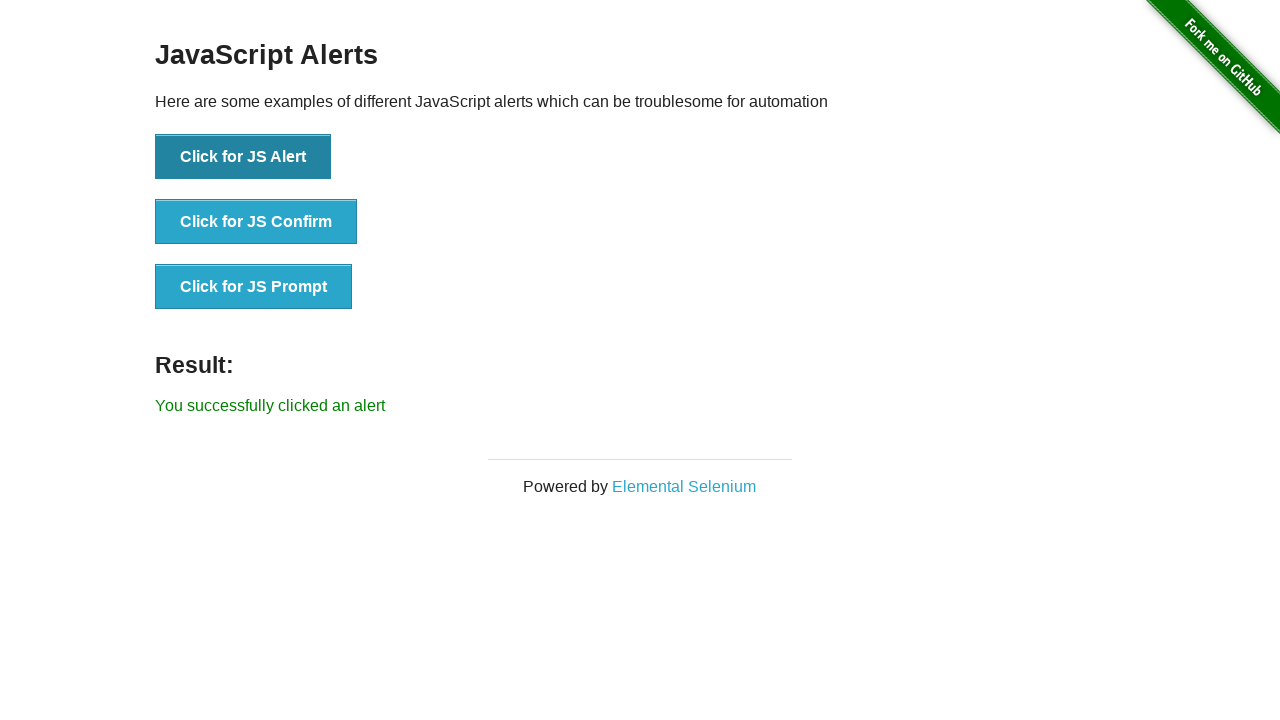

Verified success message 'You successfully clicked an alert' appeared
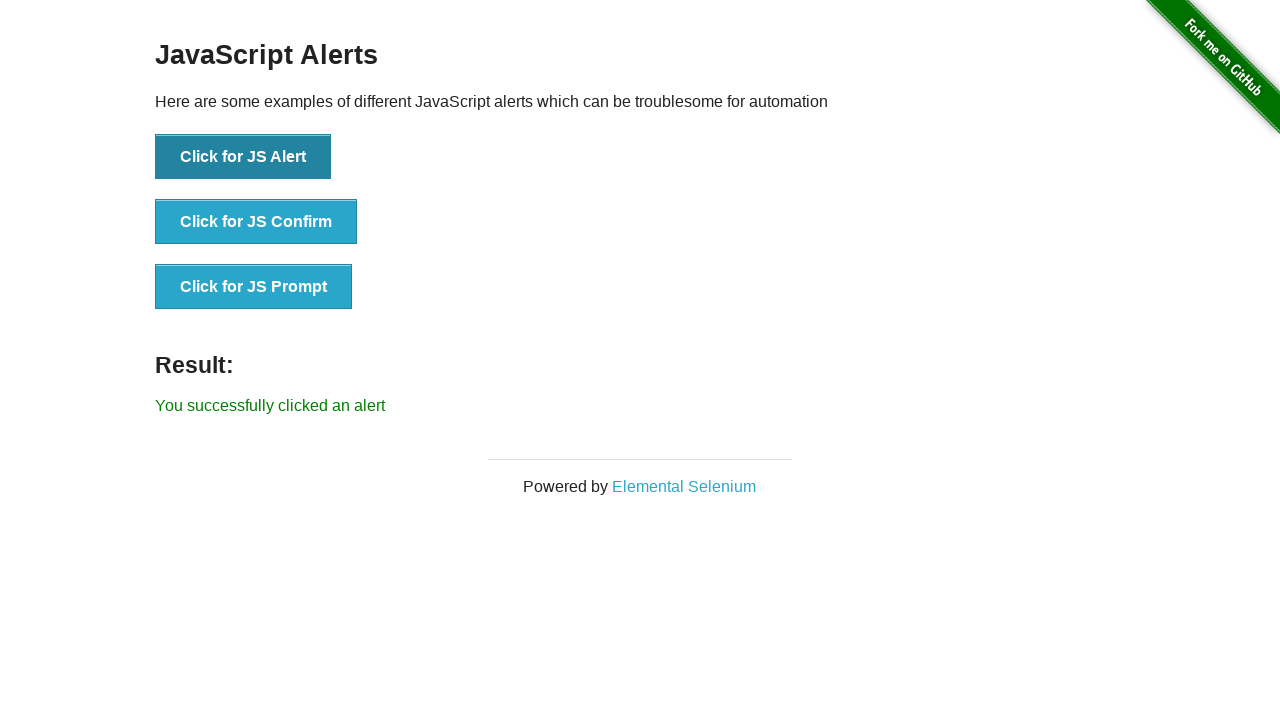

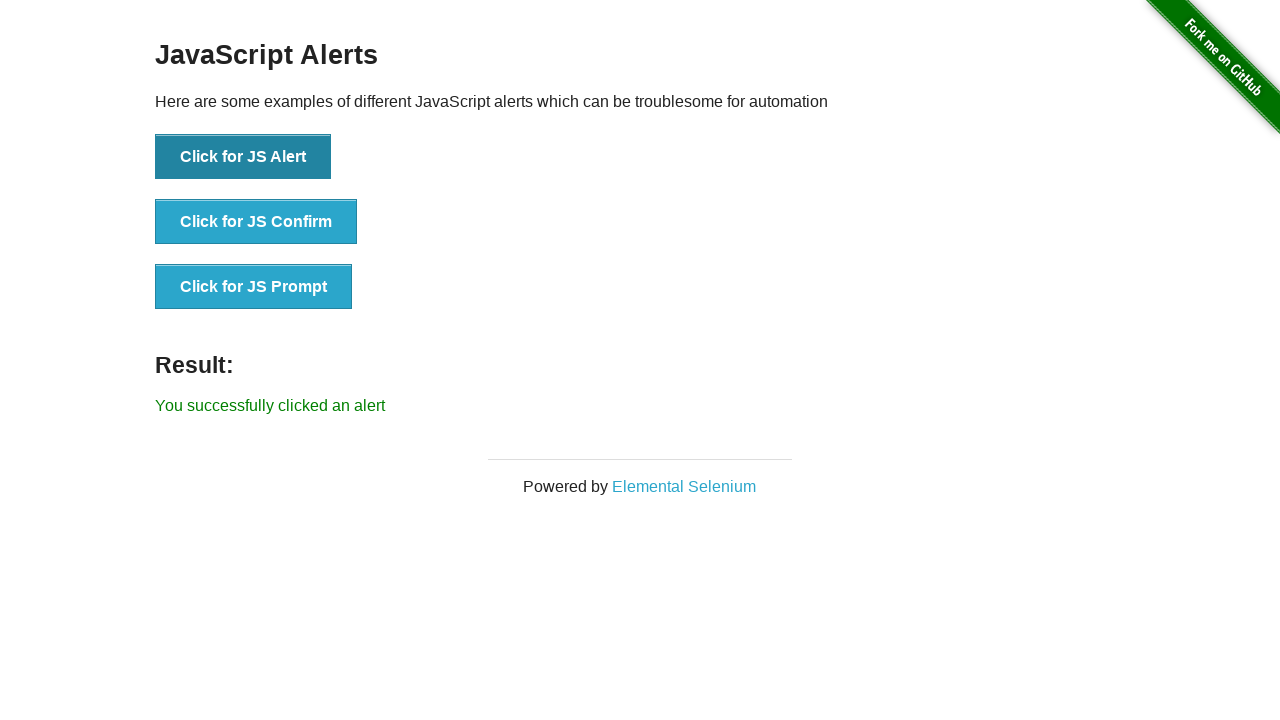